Verifies the Checkout button is present and clicking it navigates to the checkout page with the checkout form

Starting URL: https://webshop-agil-testautomatiserare.netlify.app

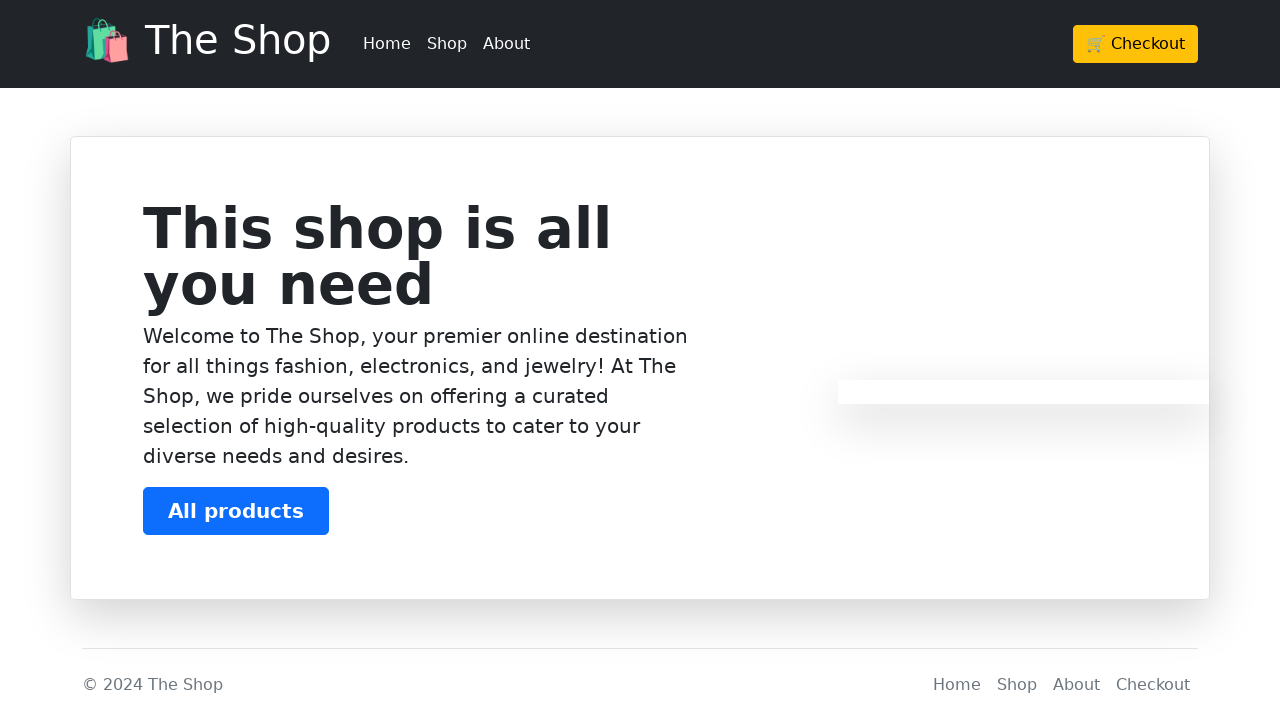

Located Checkout button element
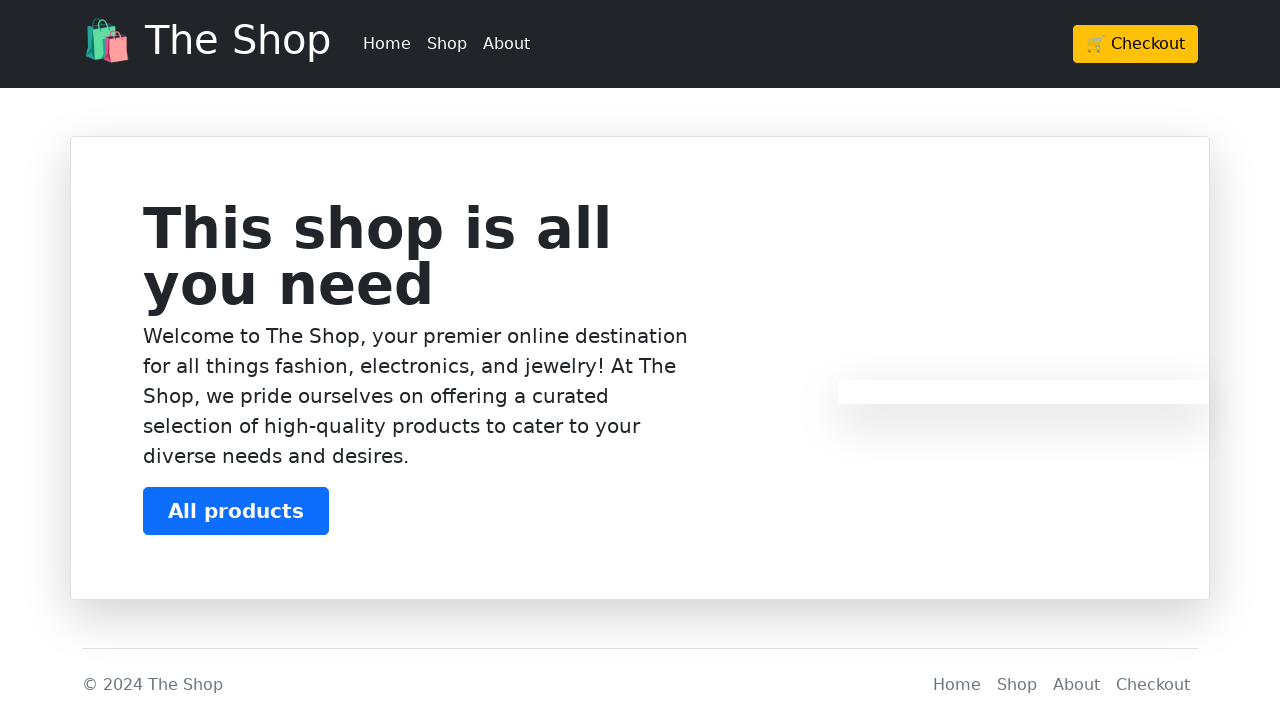

Checkout button became visible
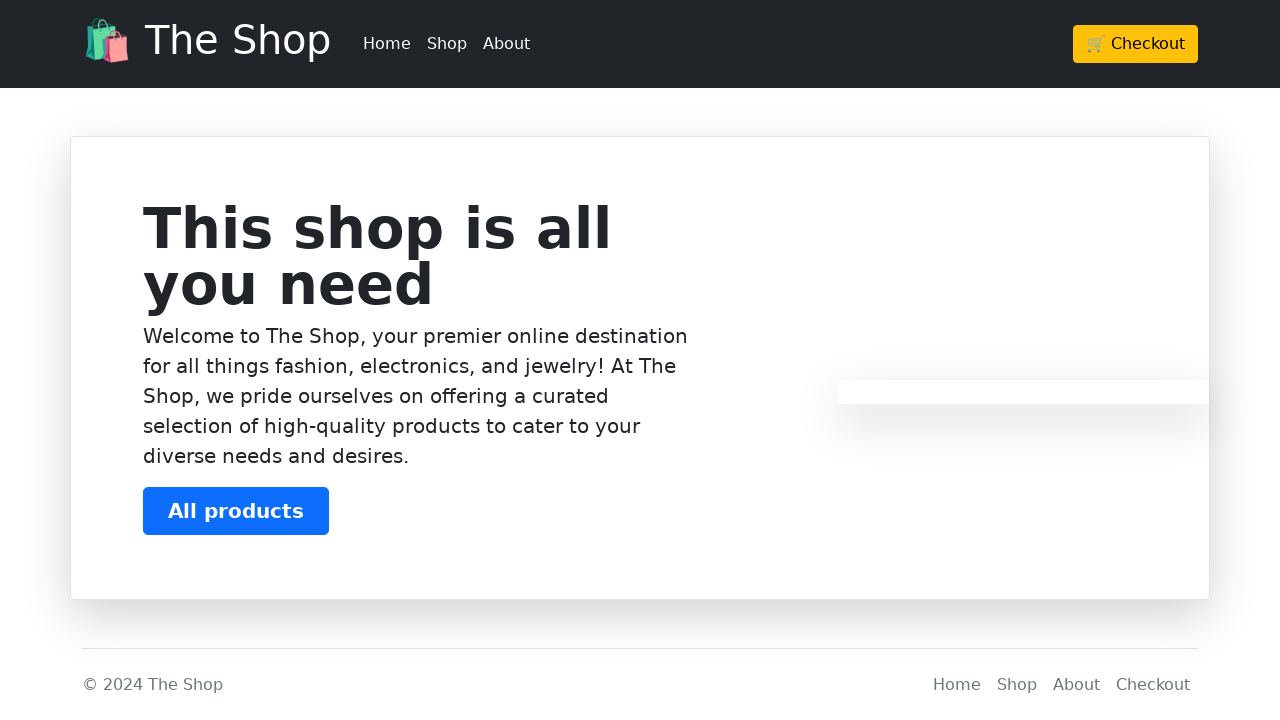

Clicked Checkout button at (1136, 44) on a.btn.btn-warning
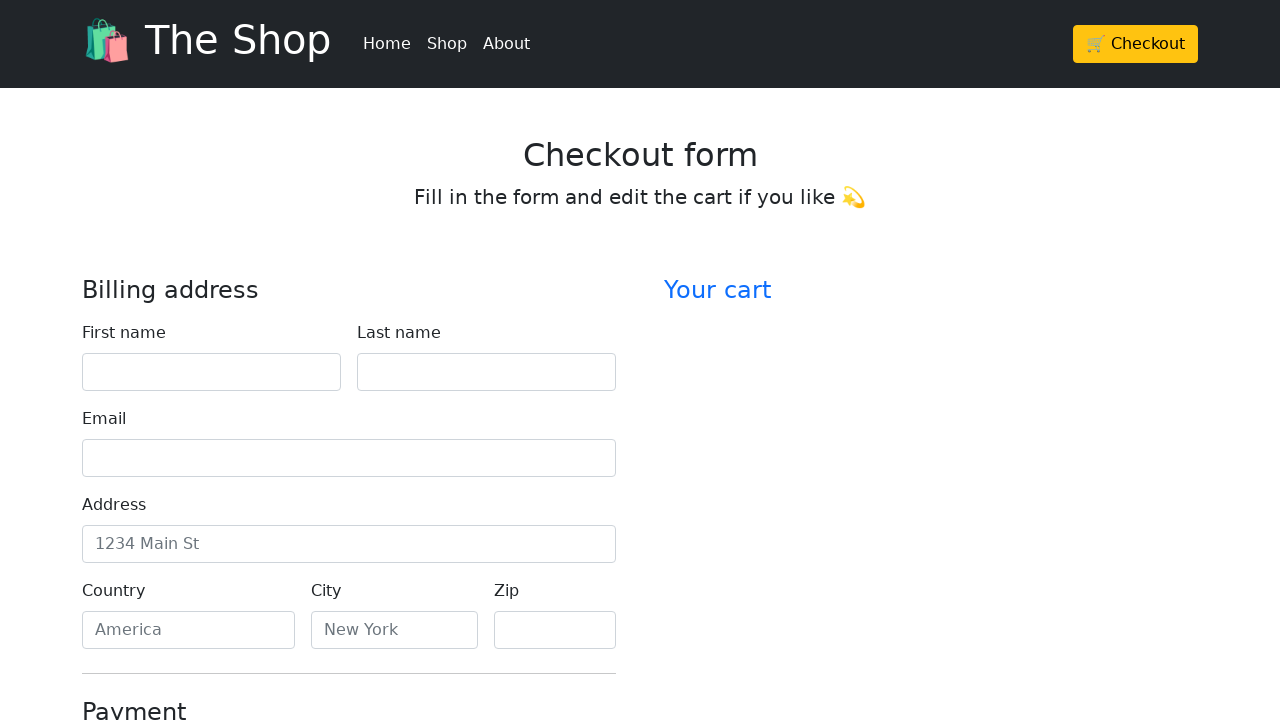

Navigated to checkout page and checkout form became visible
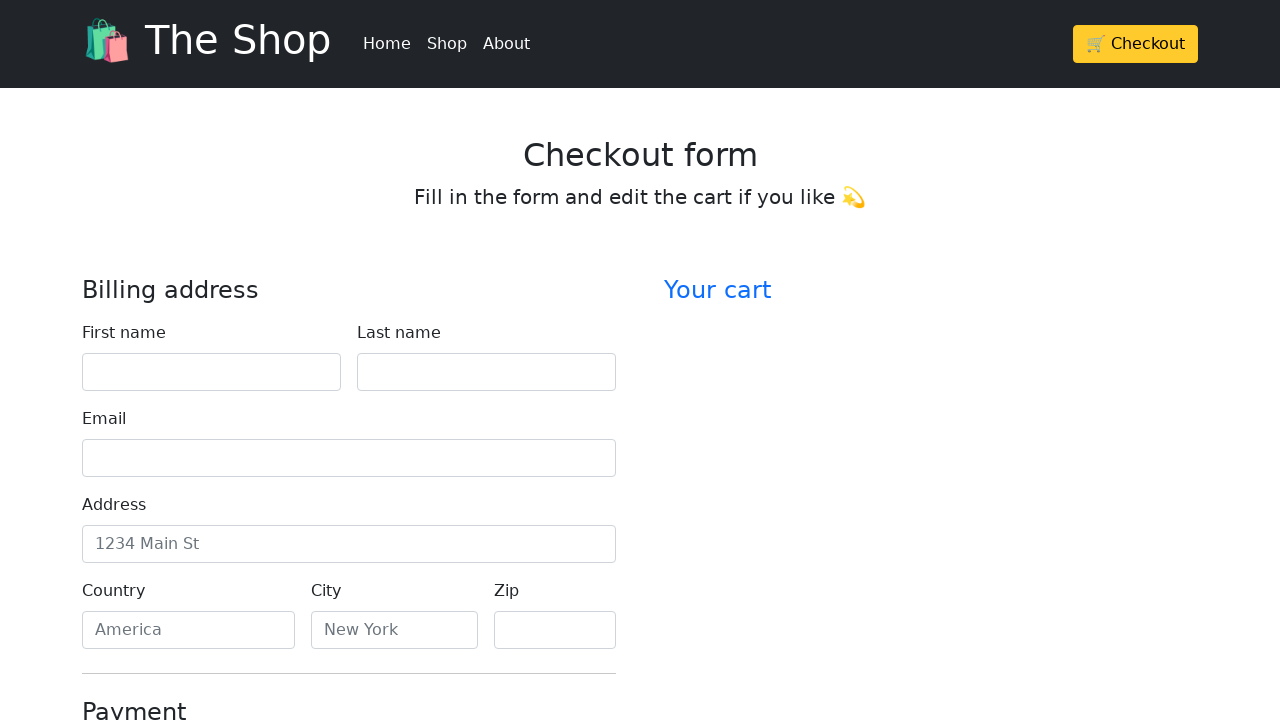

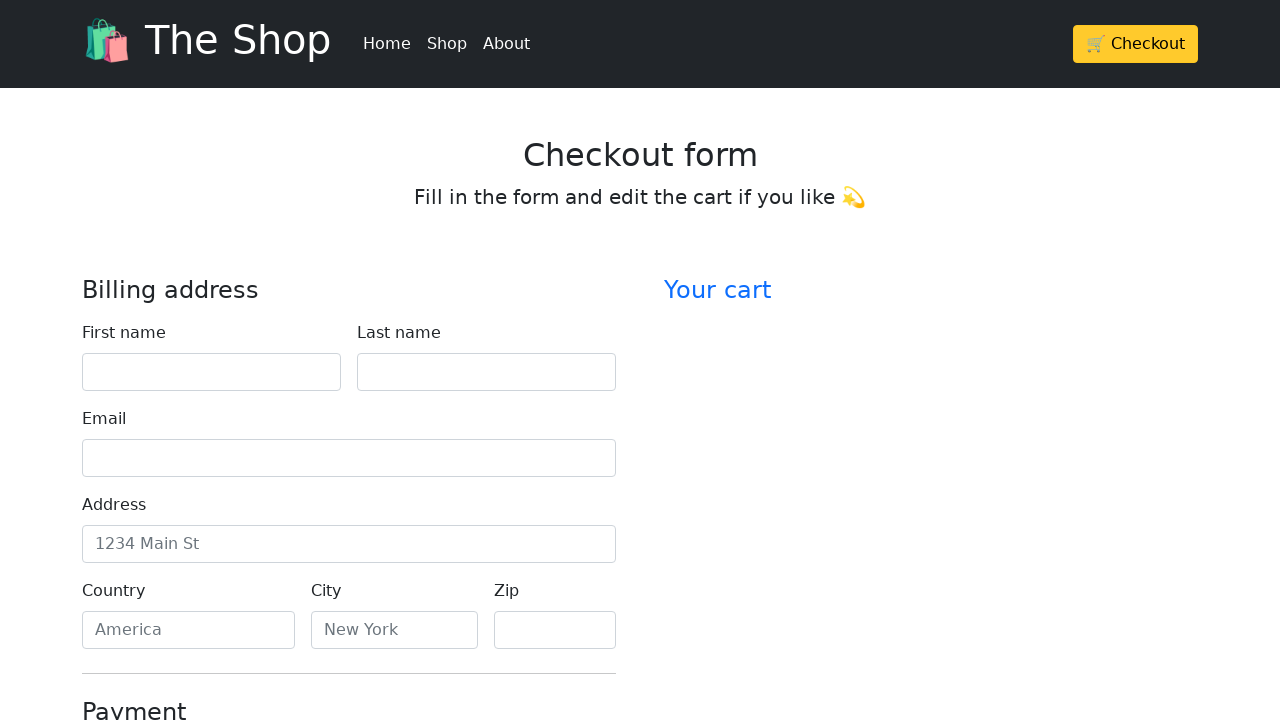